Verifies that the company branding logo is displayed on the login page

Starting URL: https://opensource-demo.orangehrmlive.com/web/index.php/auth/login

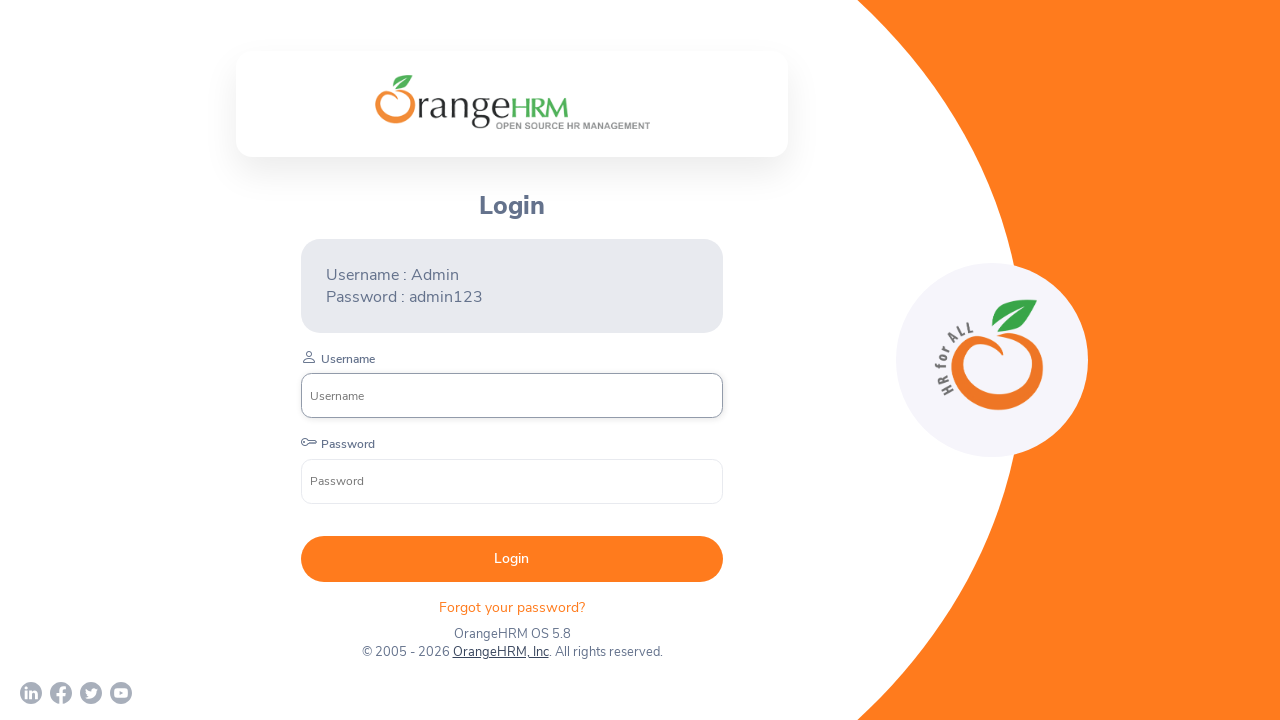

Waited for company branding logo to be visible on login page
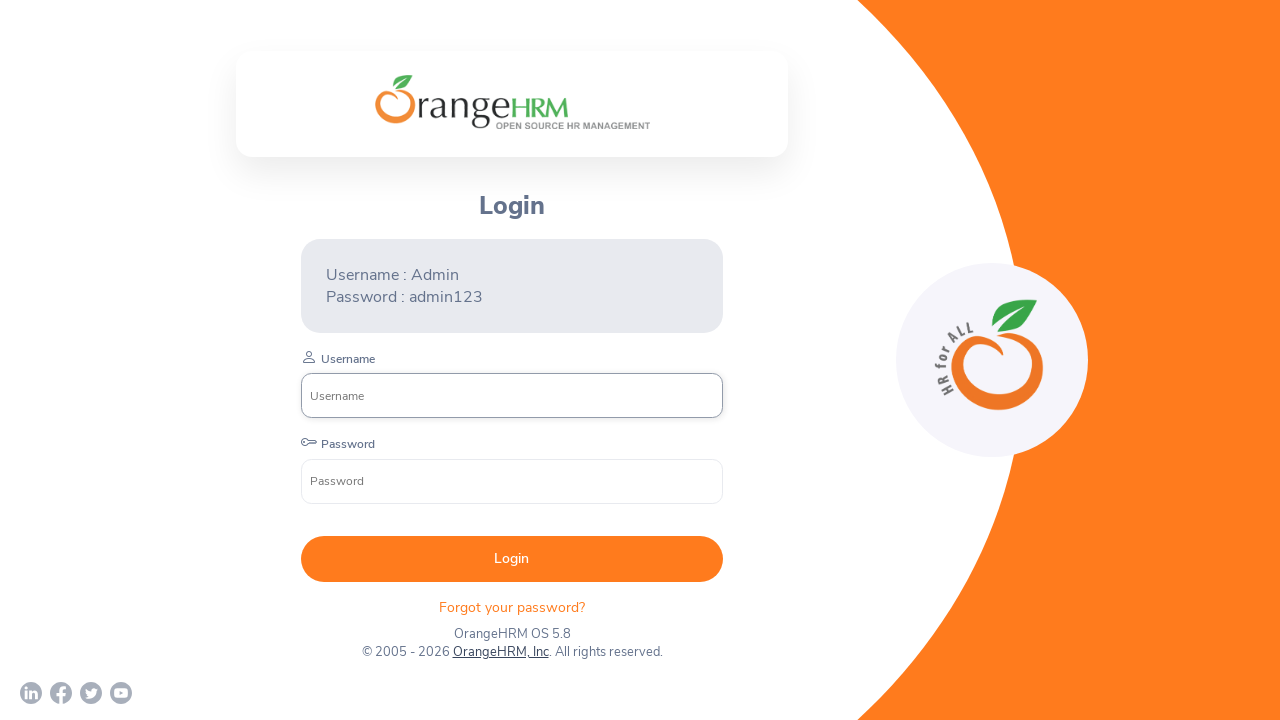

Verified that company branding logo is displayed
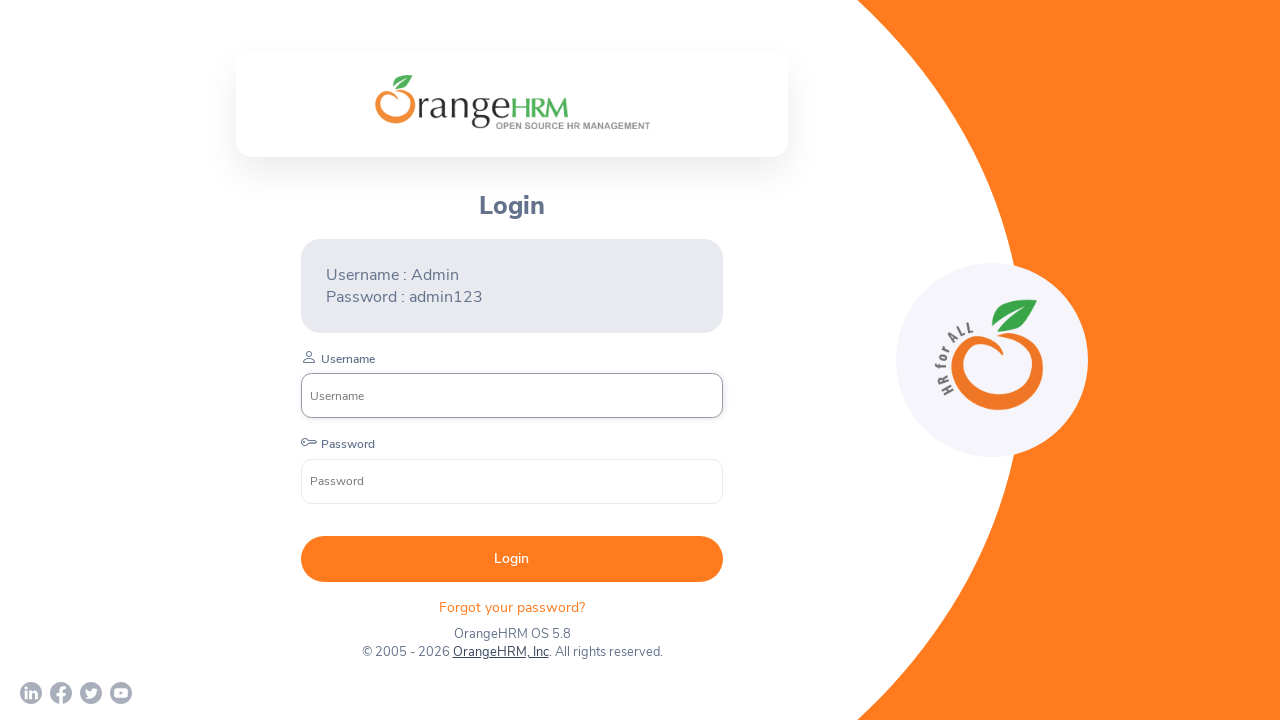

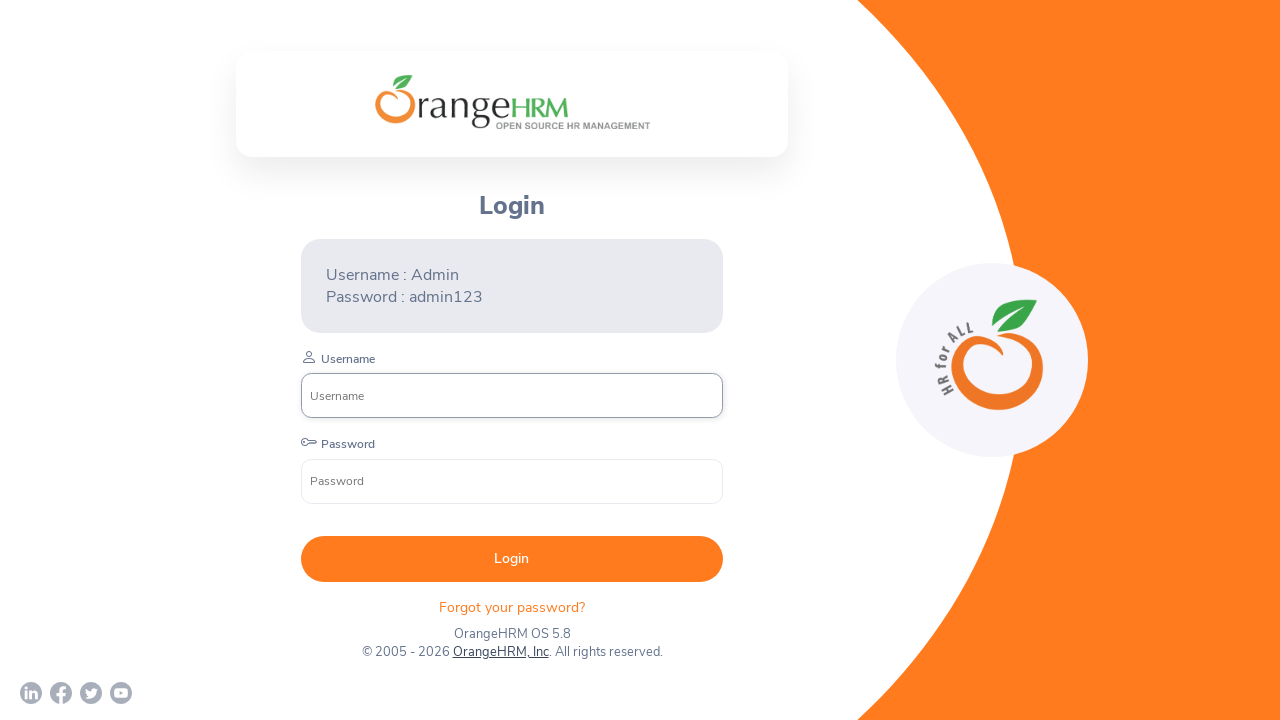